Tests that clicking filter links highlights the currently applied filter

Starting URL: https://demo.playwright.dev/todomvc

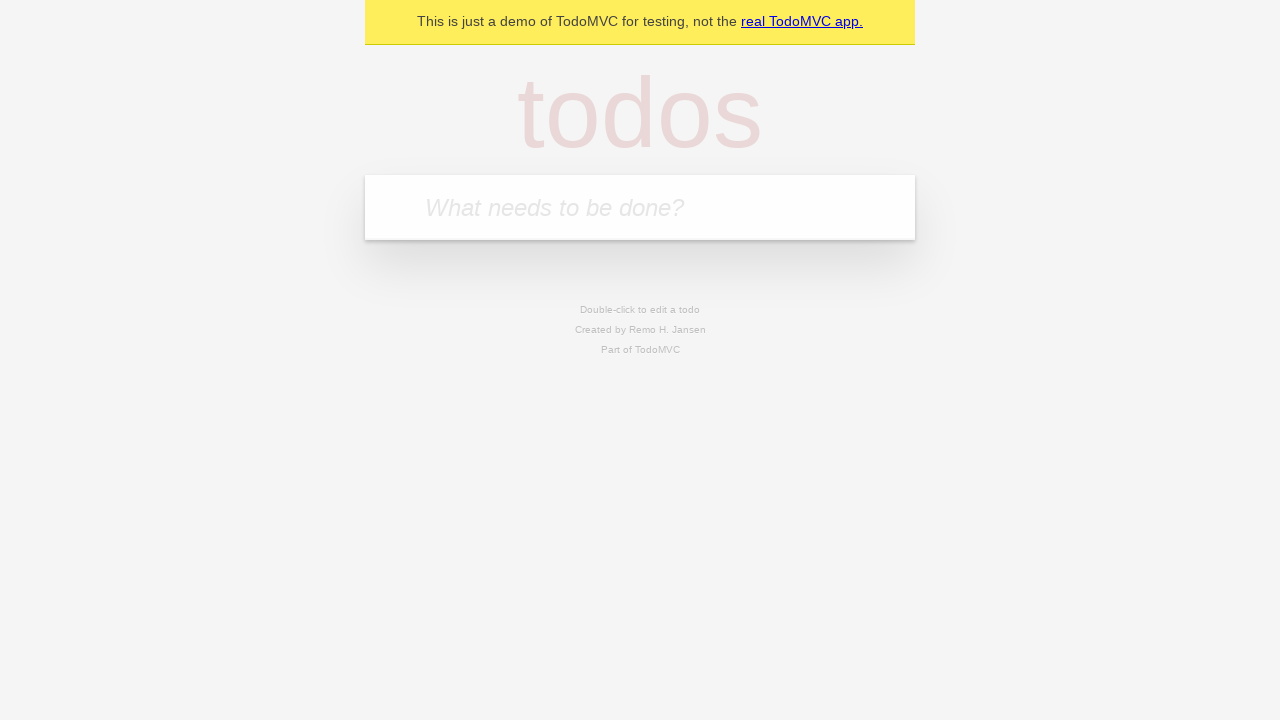

Filled todo input with 'buy some cheese' on internal:attr=[placeholder="What needs to be done?"i]
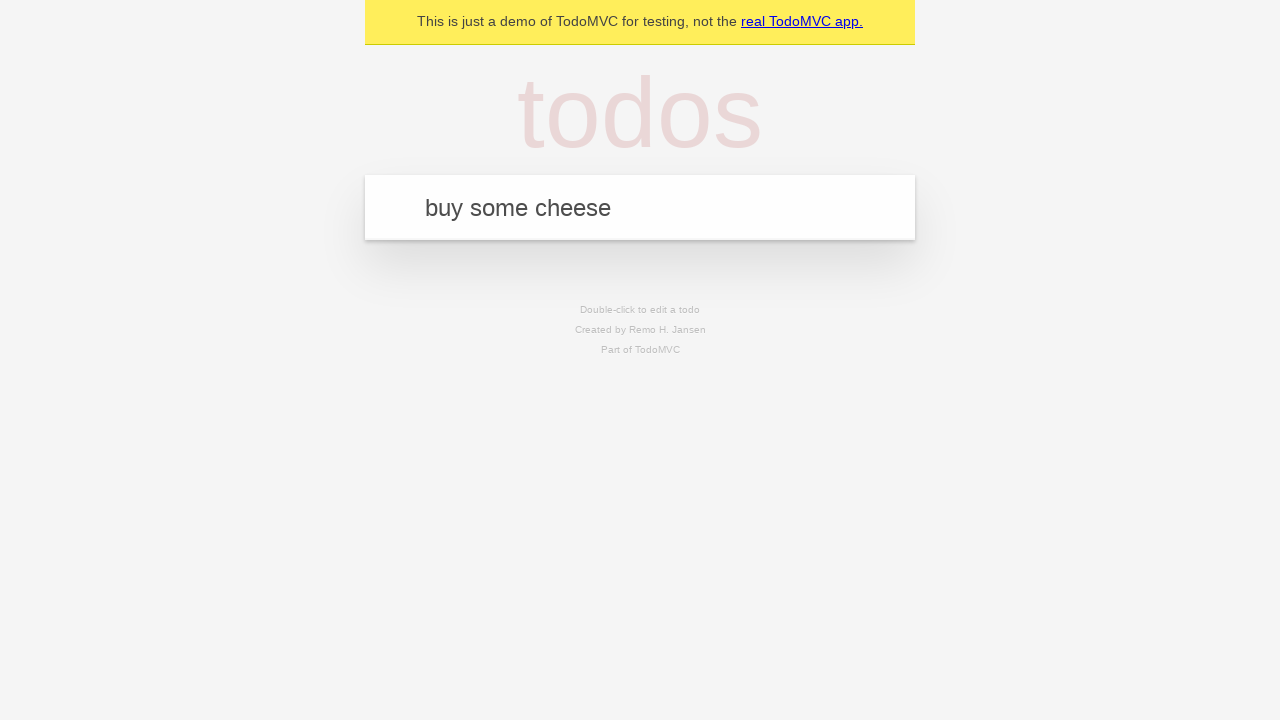

Pressed Enter to add first todo on internal:attr=[placeholder="What needs to be done?"i]
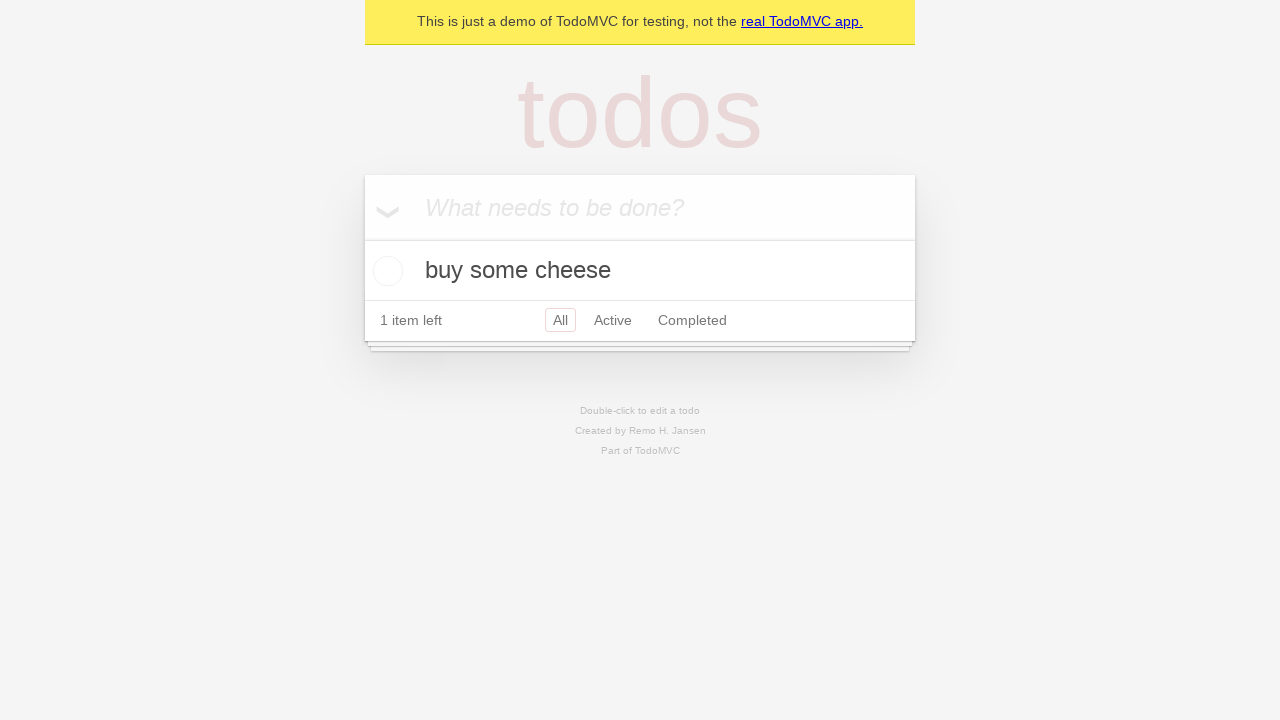

Filled todo input with 'feed the cat' on internal:attr=[placeholder="What needs to be done?"i]
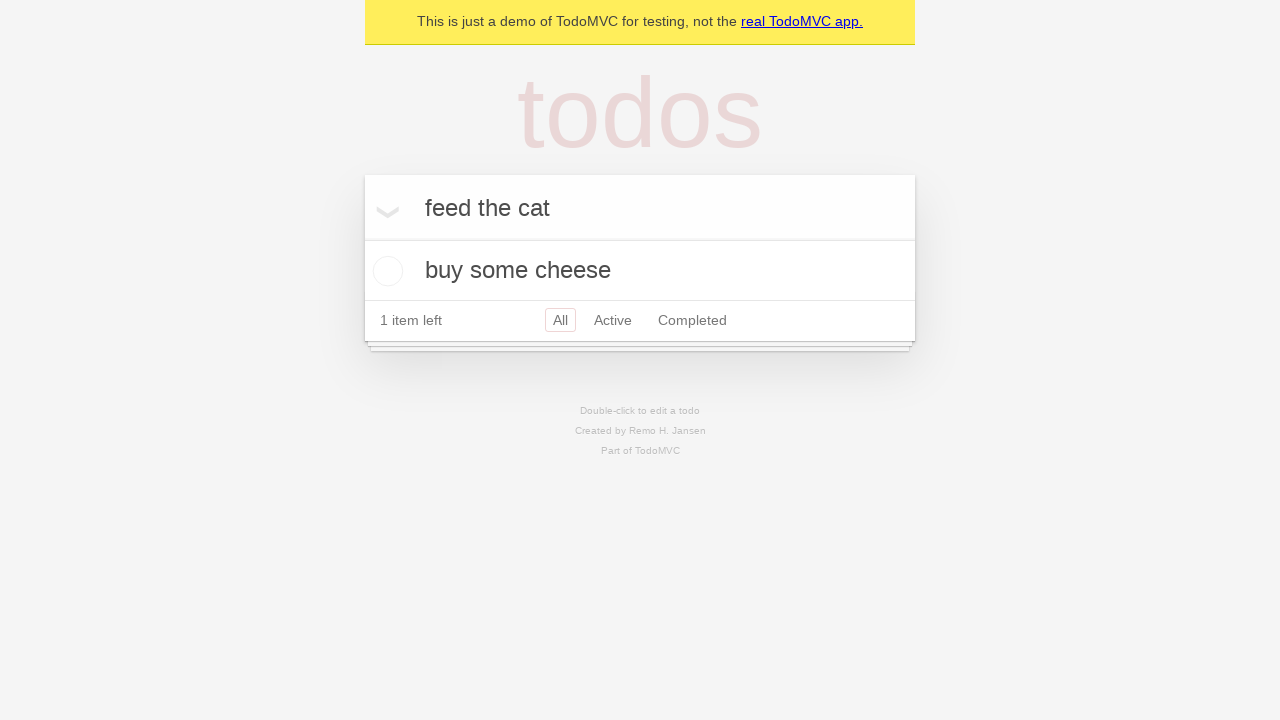

Pressed Enter to add second todo on internal:attr=[placeholder="What needs to be done?"i]
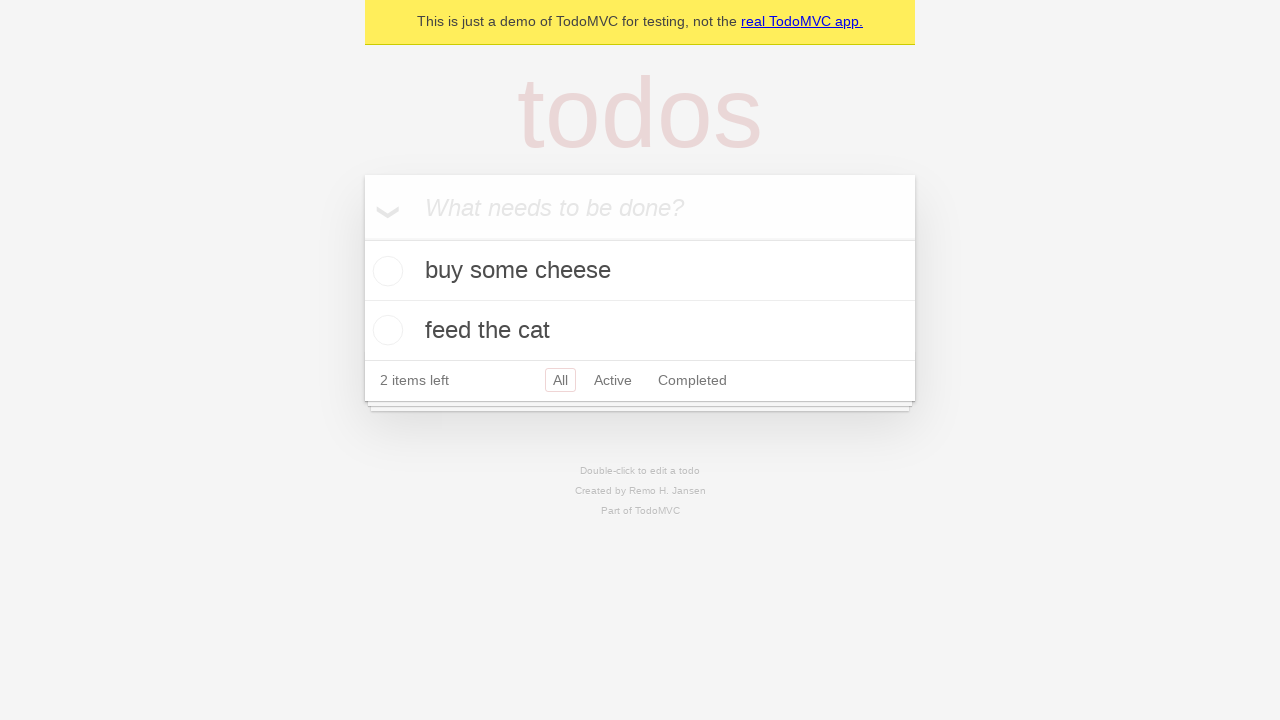

Filled todo input with 'book a doctors appointment' on internal:attr=[placeholder="What needs to be done?"i]
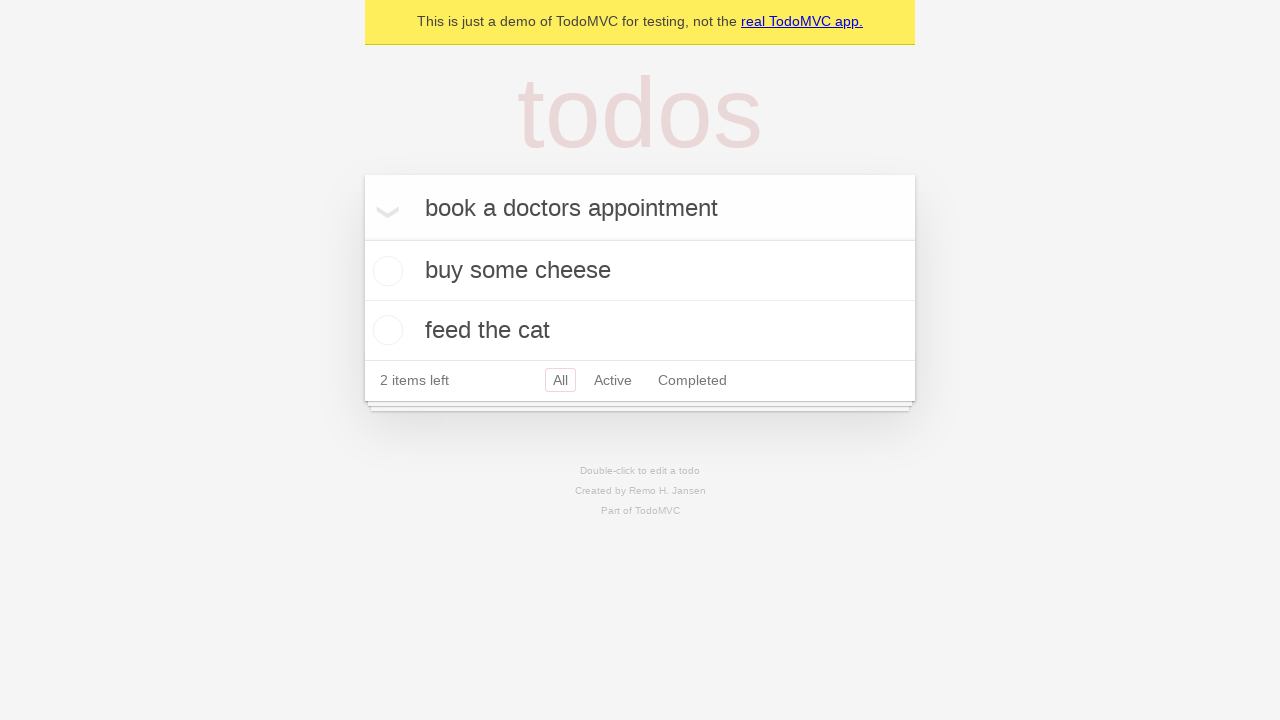

Pressed Enter to add third todo on internal:attr=[placeholder="What needs to be done?"i]
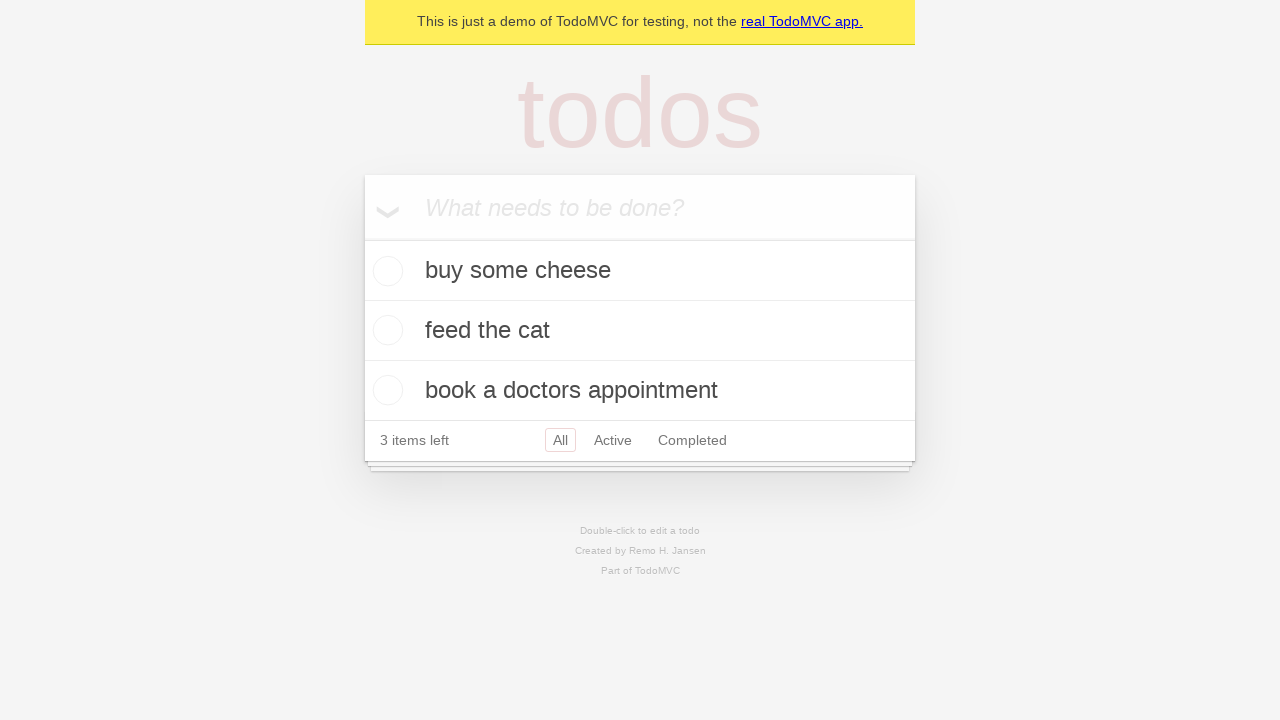

Clicked Active filter link at (613, 440) on internal:role=link[name="Active"i]
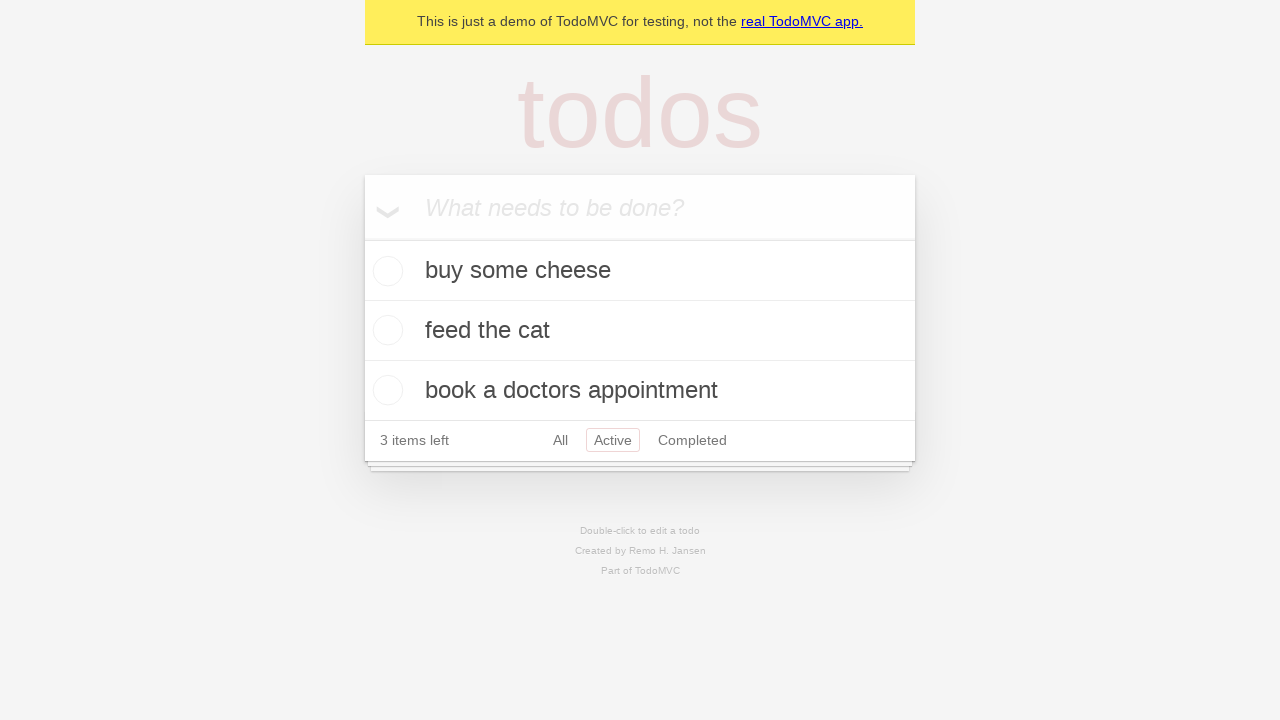

Clicked Completed filter link to test highlight on currently applied filter at (692, 440) on internal:role=link[name="Completed"i]
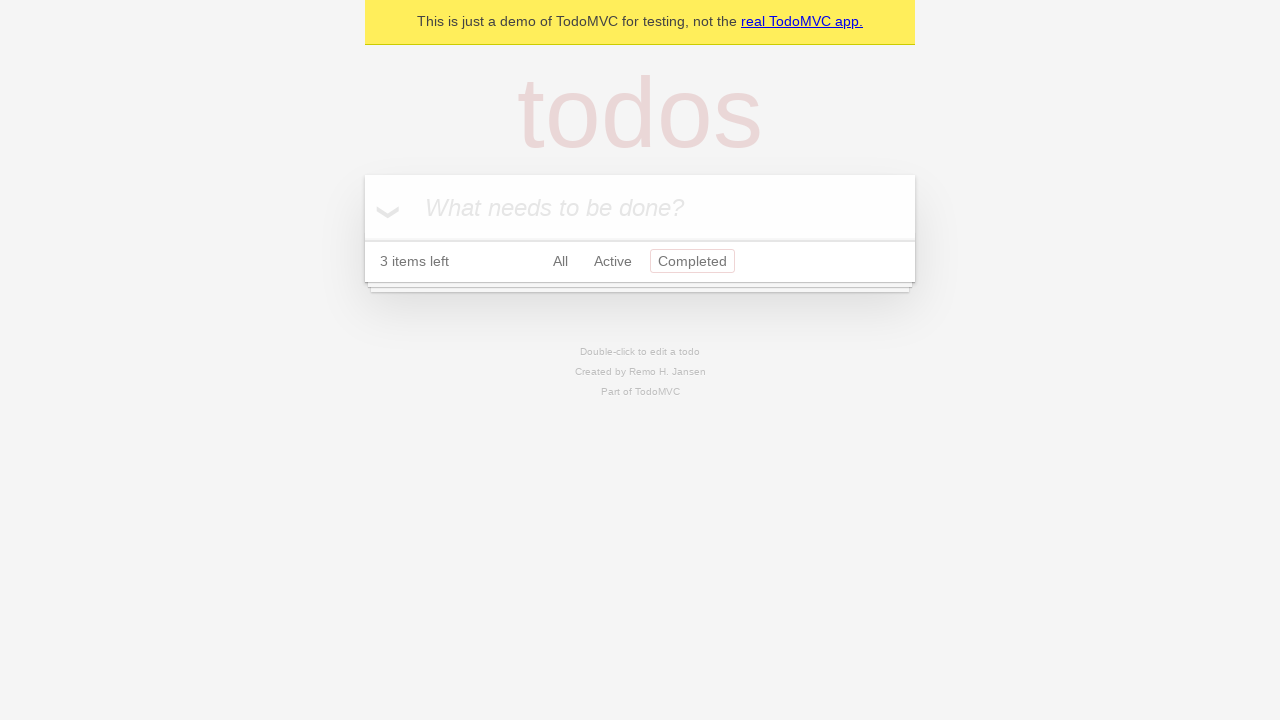

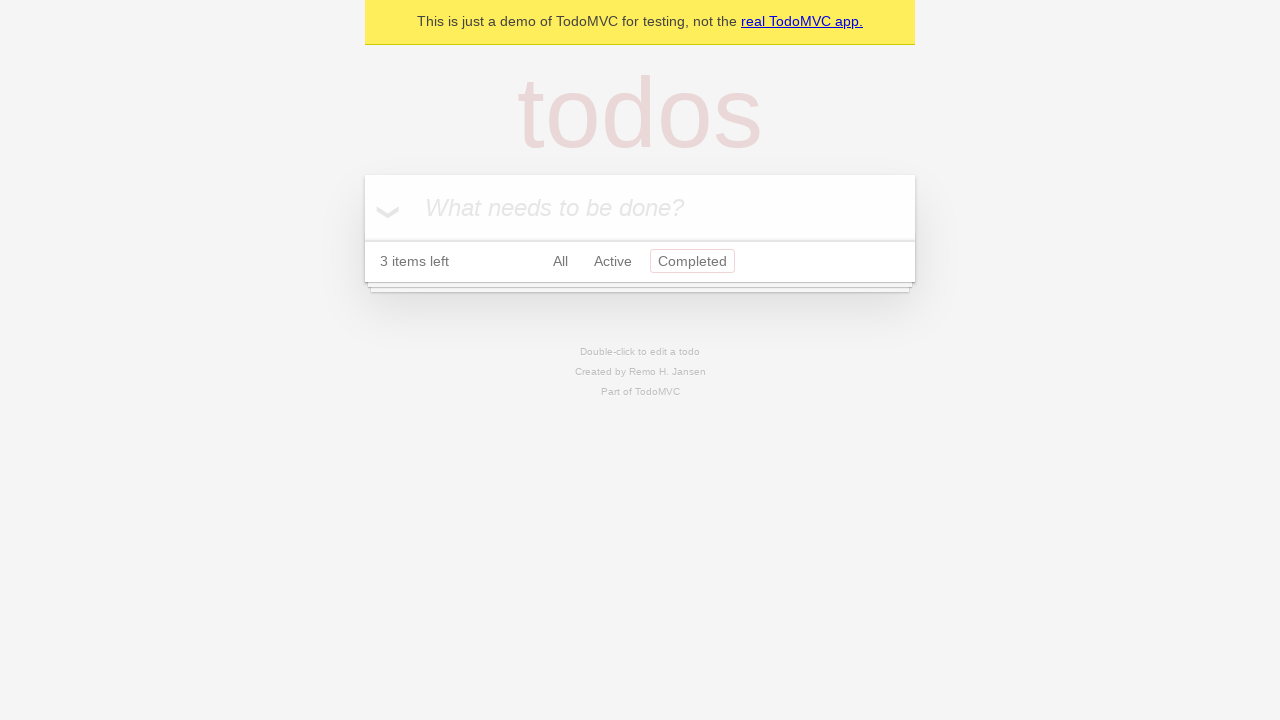